Tests mouse hover and click action on the Elemental Selenium link

Starting URL: https://the-internet.herokuapp.com/login

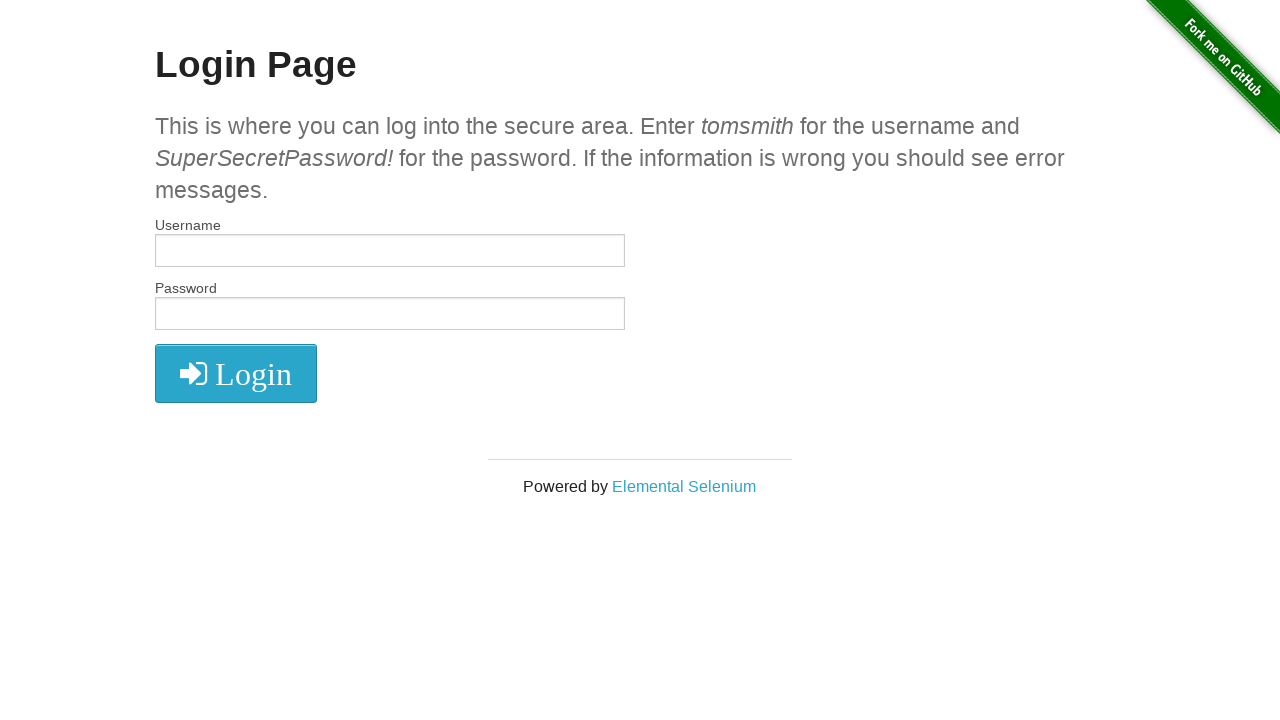

Located Elemental Selenium link
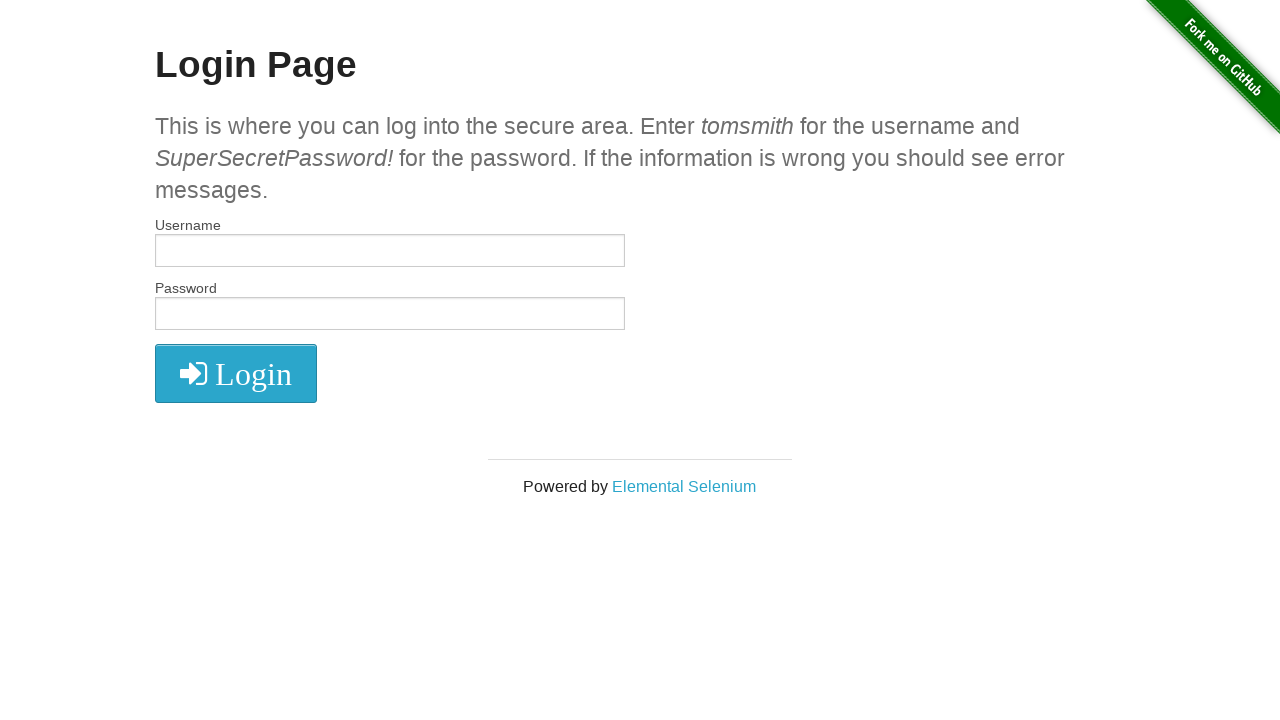

Hovered over Elemental Selenium link at (684, 486) on xpath=//a[text()='Elemental Selenium']
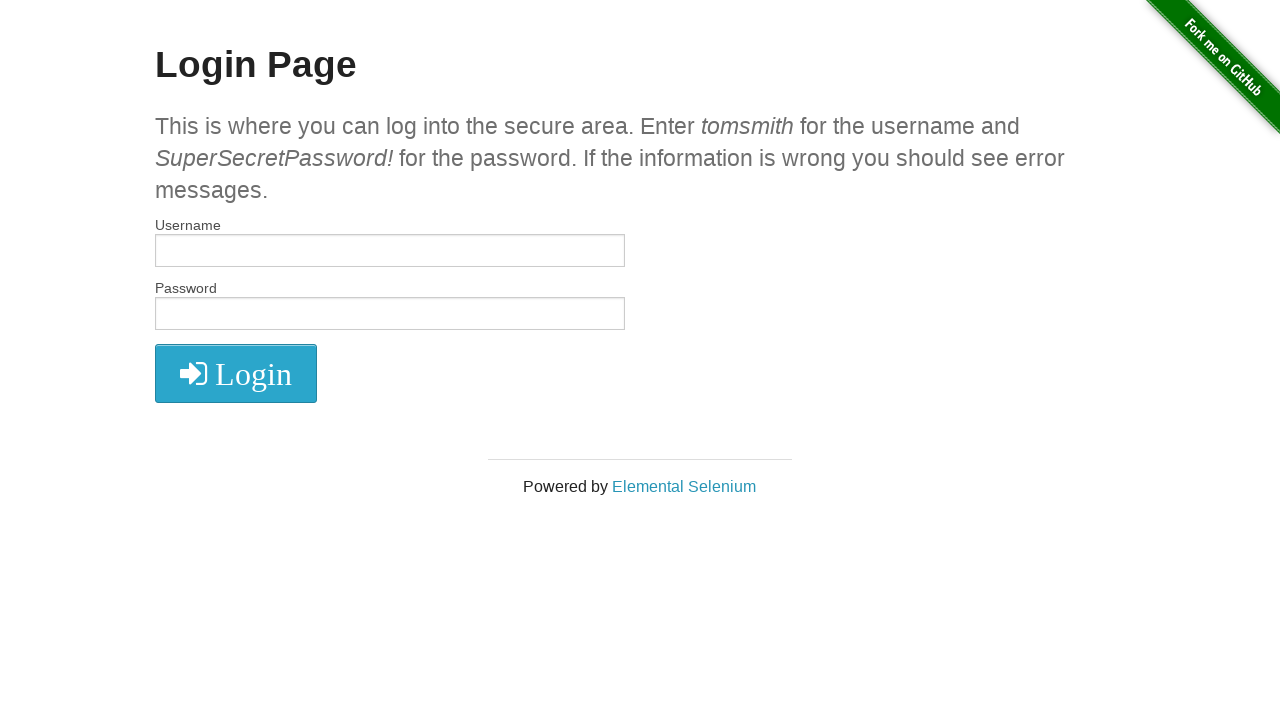

Clicked on Elemental Selenium link at (684, 486) on xpath=//a[text()='Elemental Selenium']
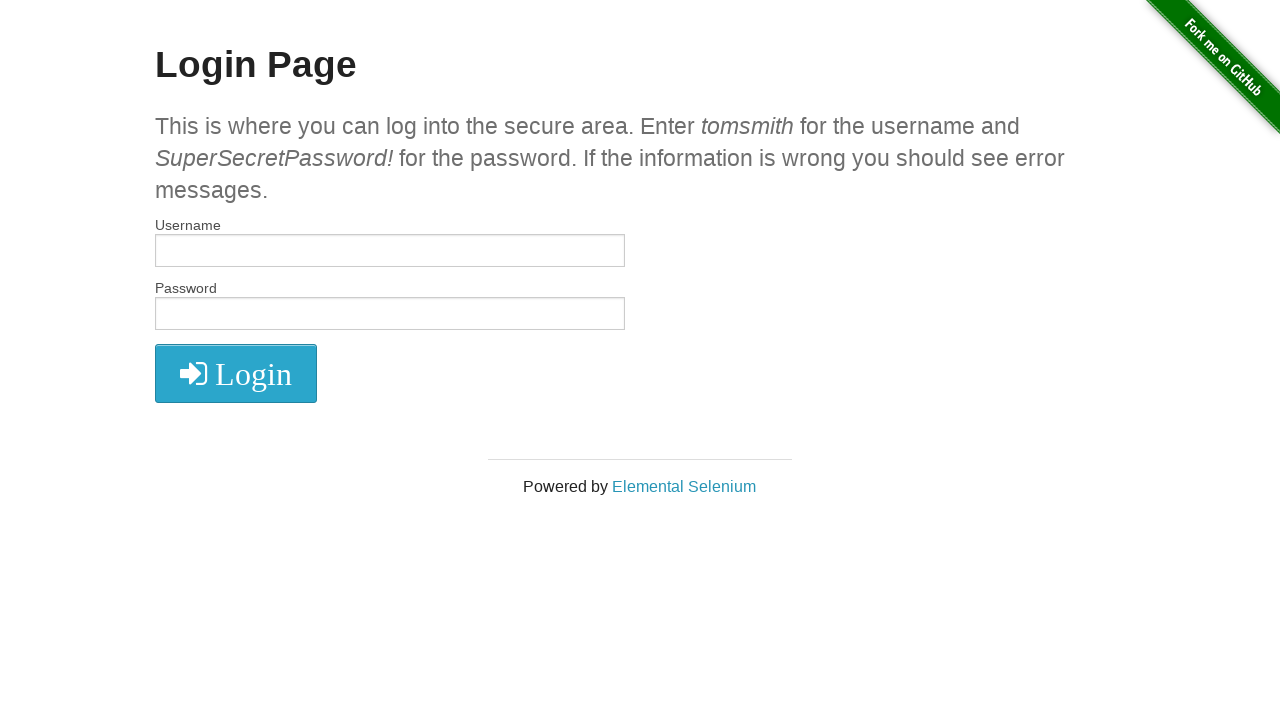

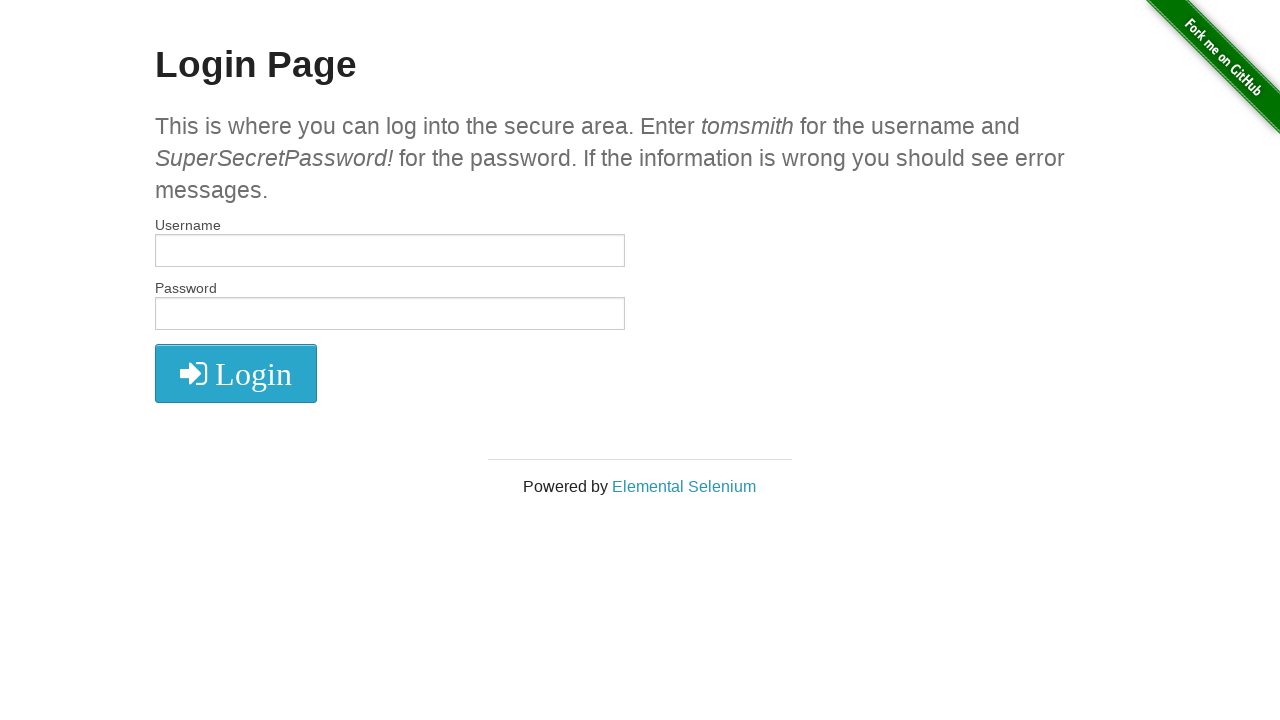